Tests jQuery UI custom dropdown by selecting different numeric values (10 and 19) and verifying the selection is displayed correctly.

Starting URL: http://jqueryui.com/resources/demos/selectmenu/default.html

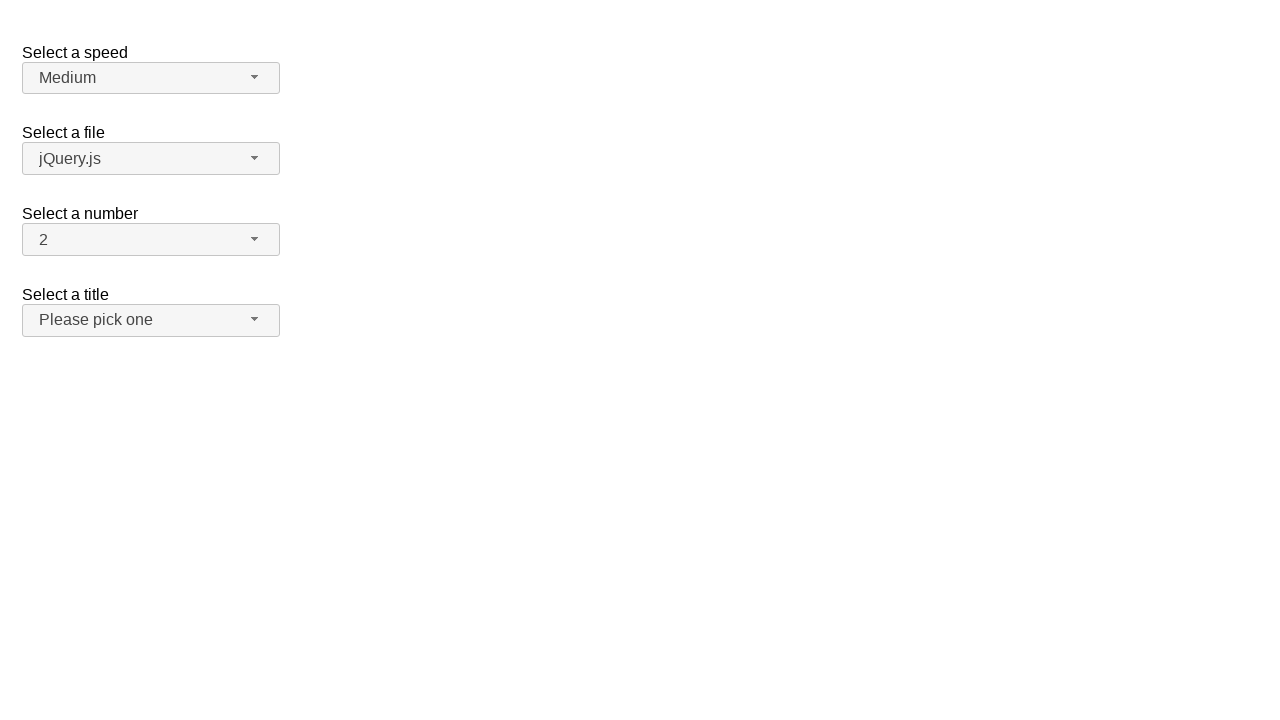

Clicked on the number dropdown to open it at (151, 240) on span#number-button
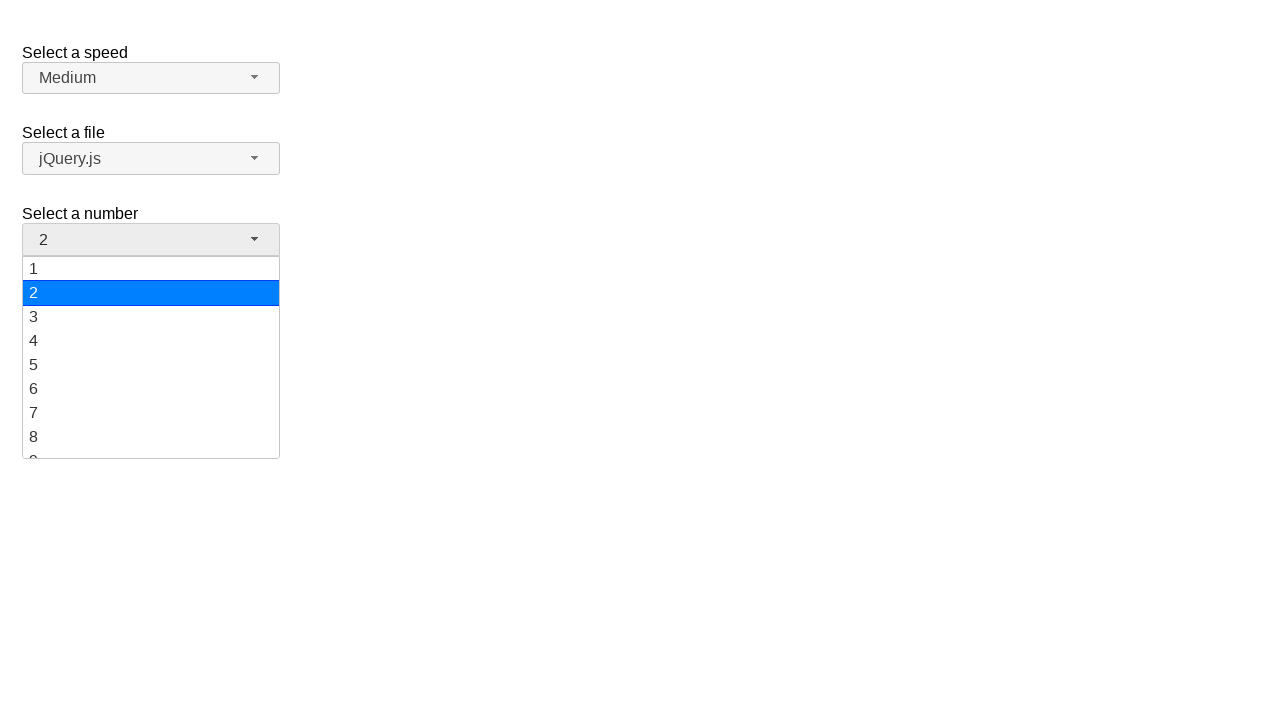

Waited for dropdown items to be visible
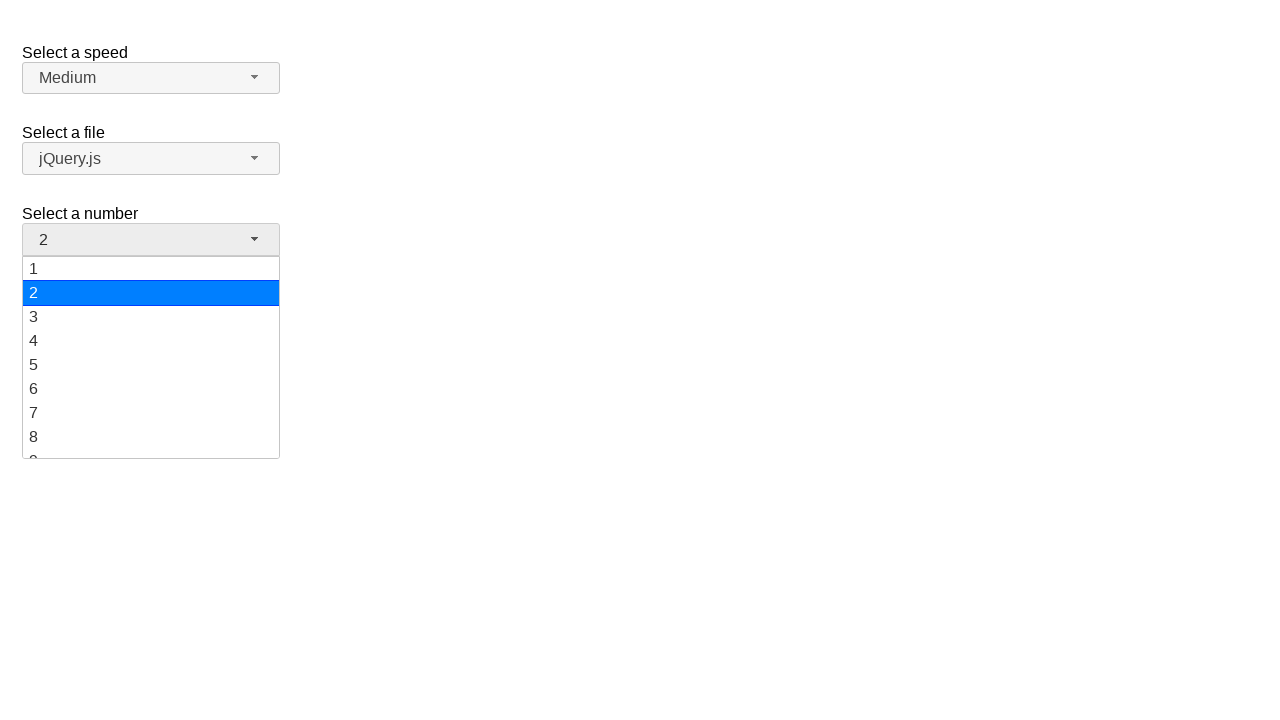

Selected value '10' from the dropdown menu at (151, 357) on ul#number-menu>li>div:has-text('10')
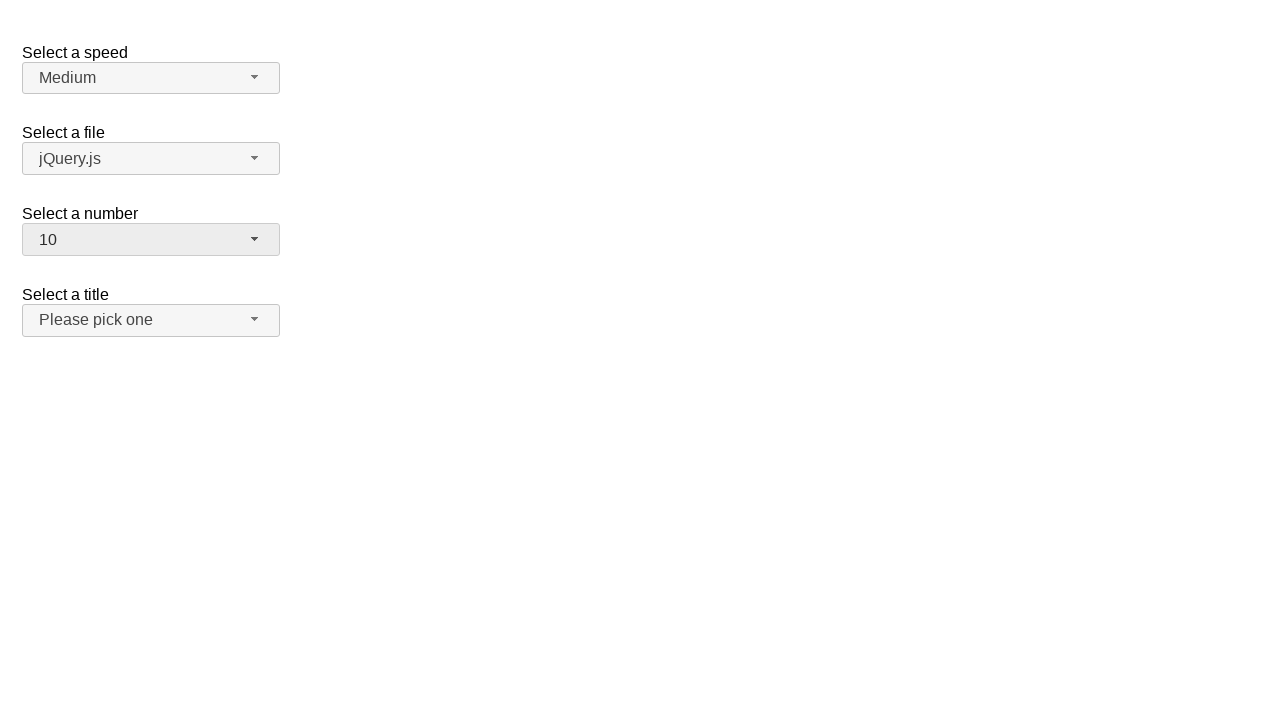

Waited 1 second to verify selection
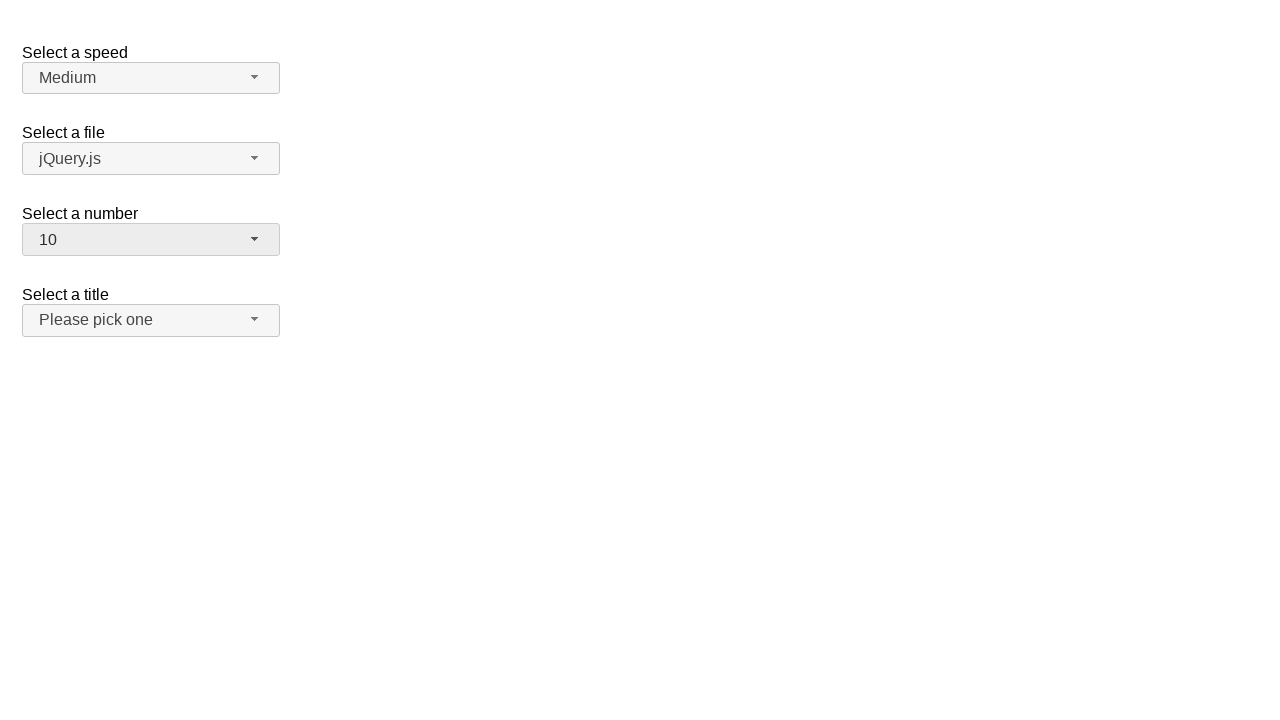

Clicked on the number dropdown again to open it at (151, 240) on span#number-button
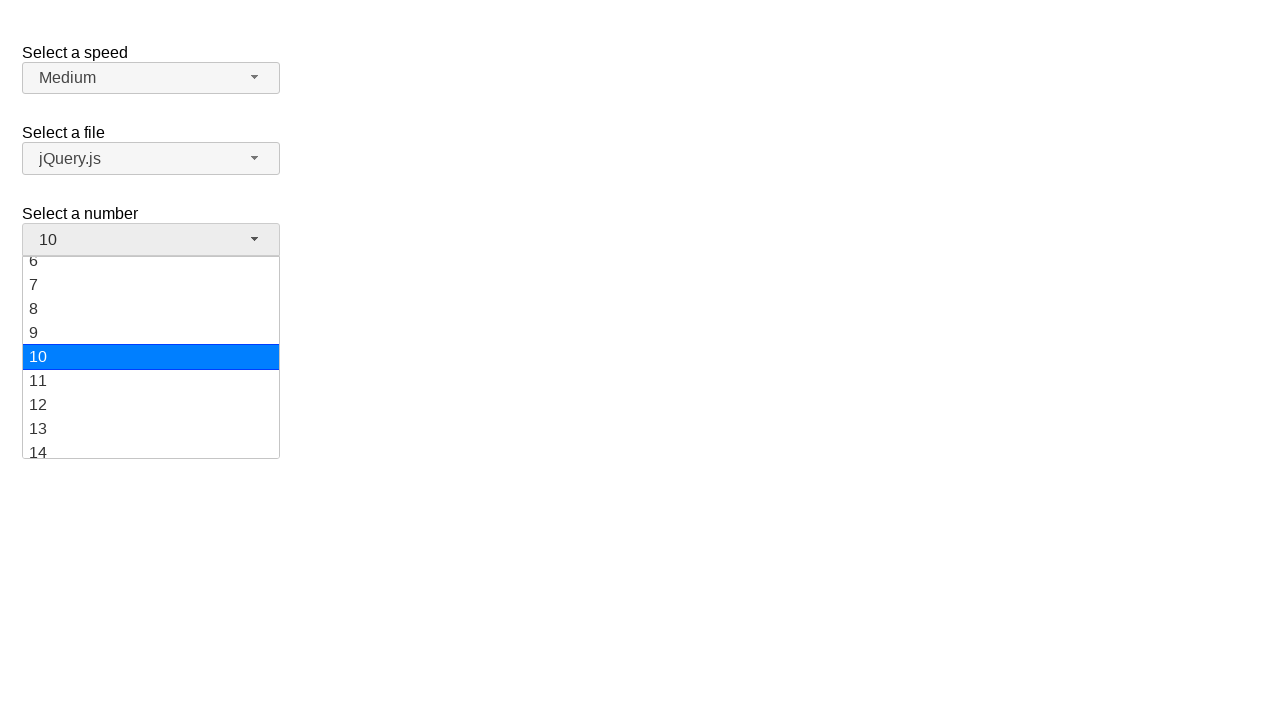

Waited for dropdown items to be visible
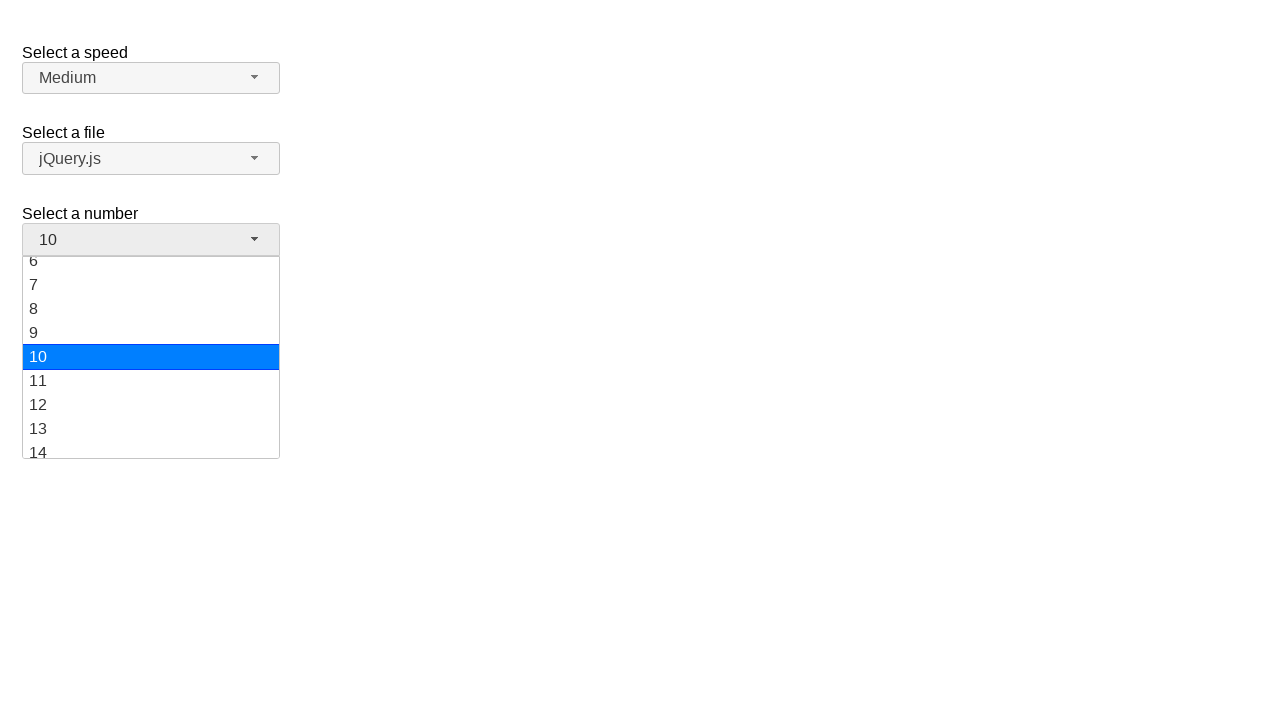

Selected value '19' from the dropdown menu at (151, 445) on ul#number-menu>li>div:has-text('19')
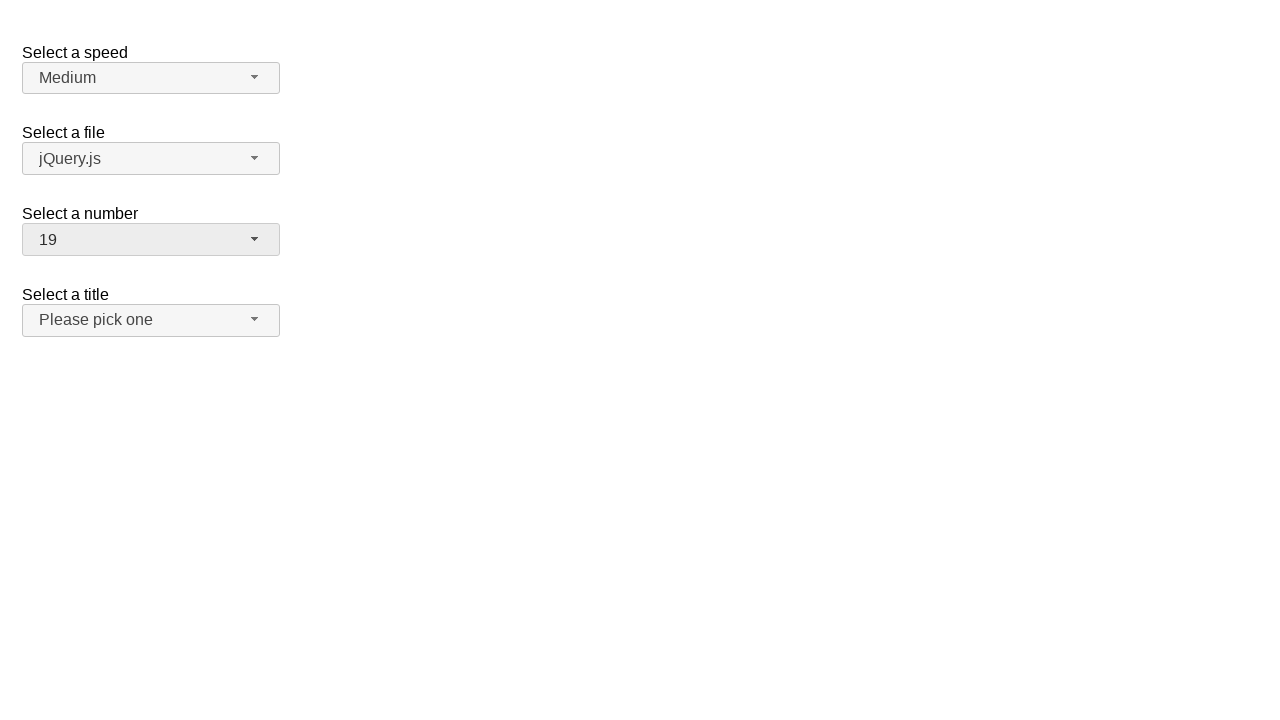

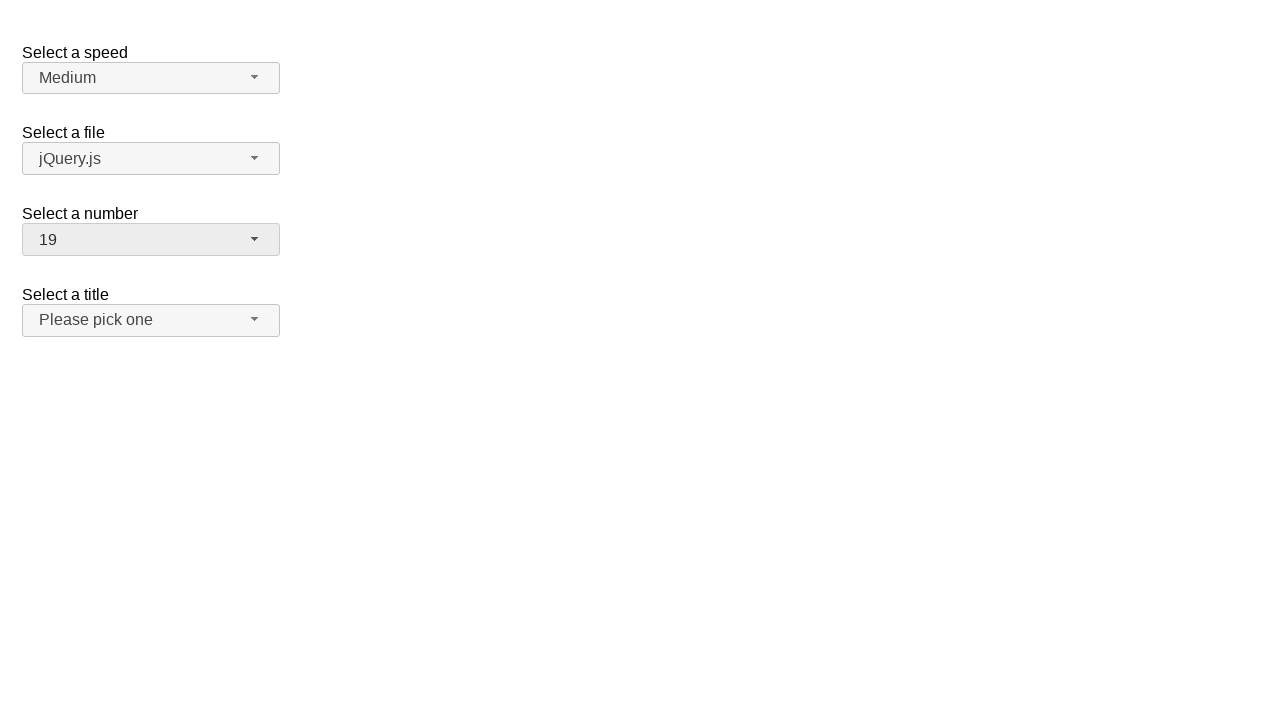